Verifies the count of dropdown (select) elements on the BMI calculator page, expecting zero dropdowns.

Starting URL: https://www.calculator.net/bmi-calculator.html

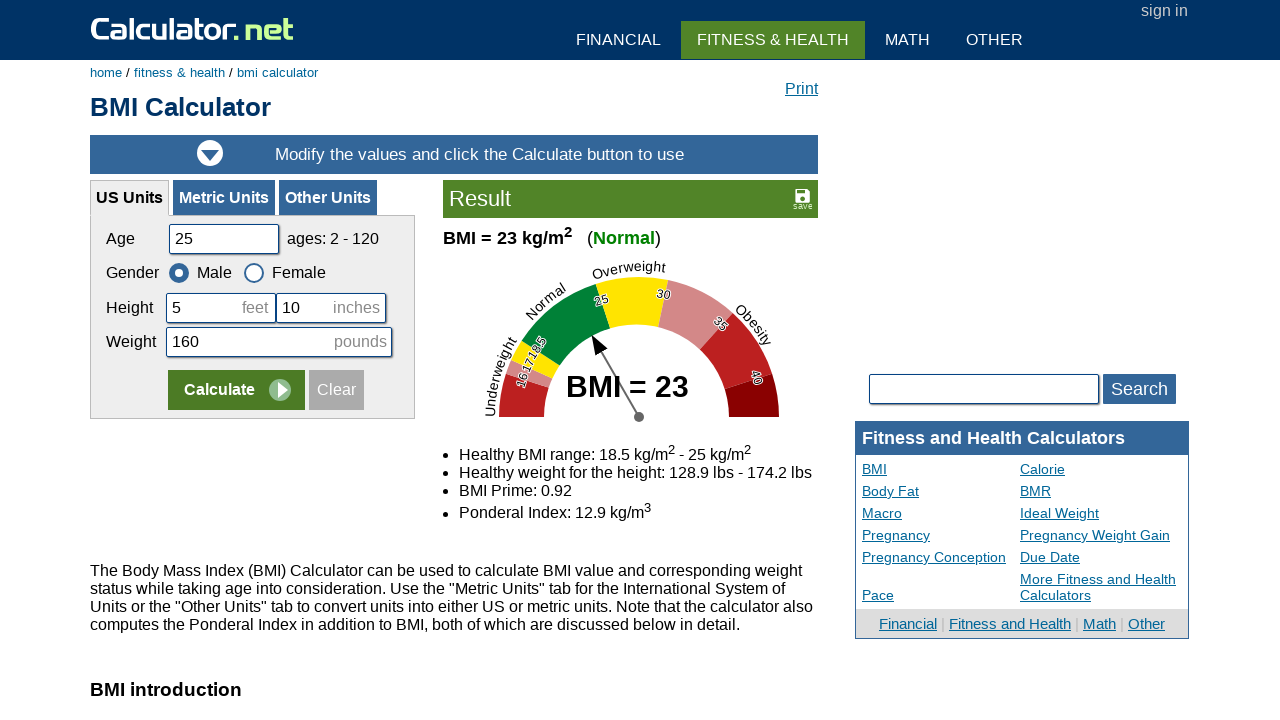

Waited for page to load (domcontentloaded state)
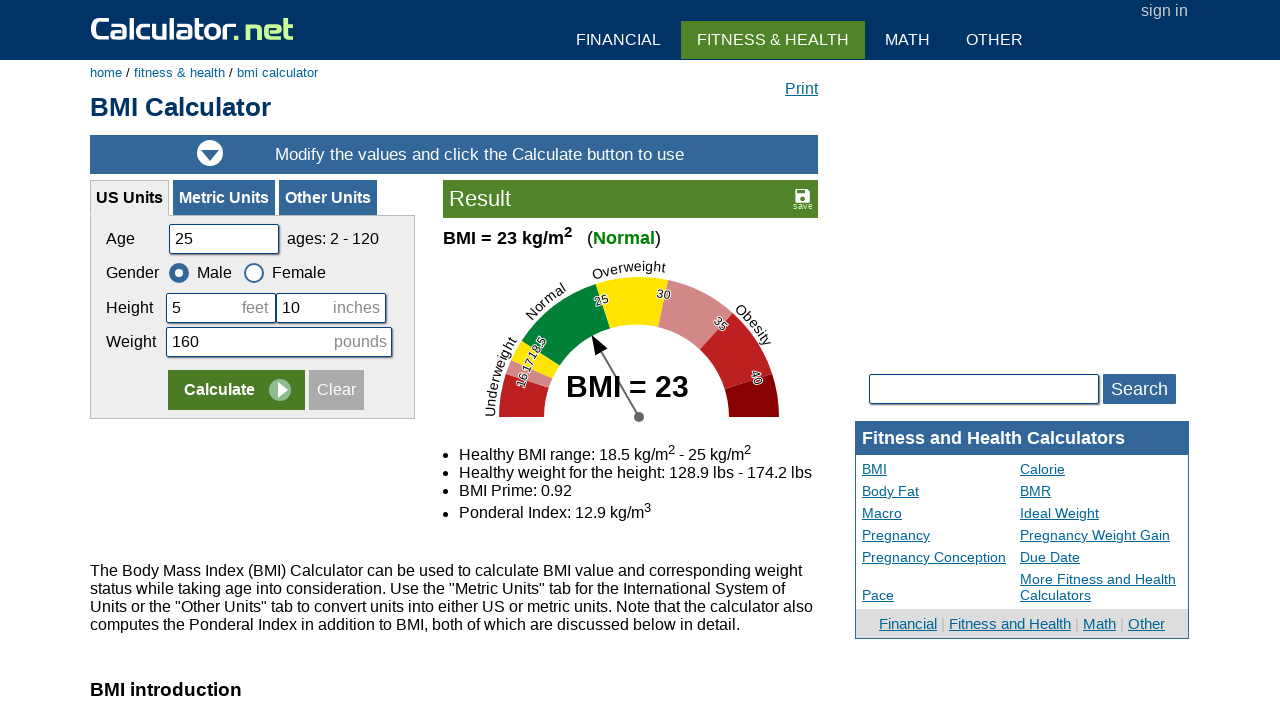

Located all select (dropdown) elements on the page
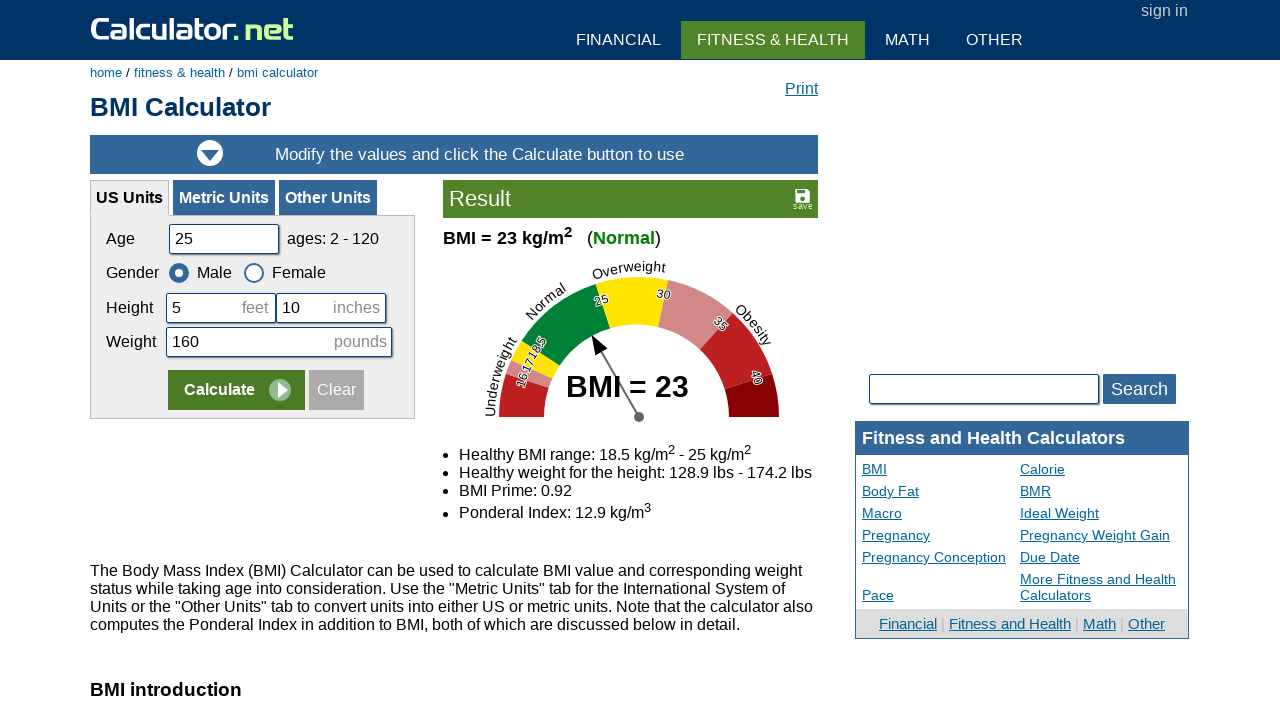

Counted dropdown elements: 0 found
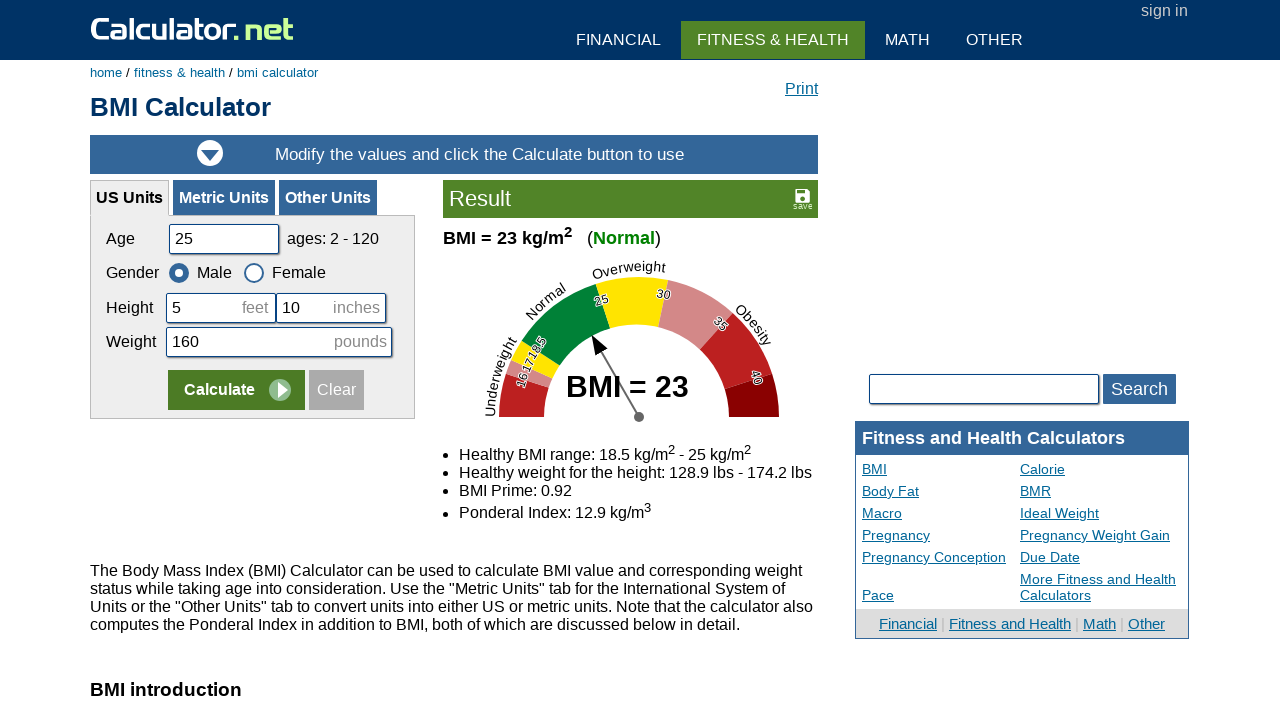

Verified dropdown count equals 0 (assertion passed)
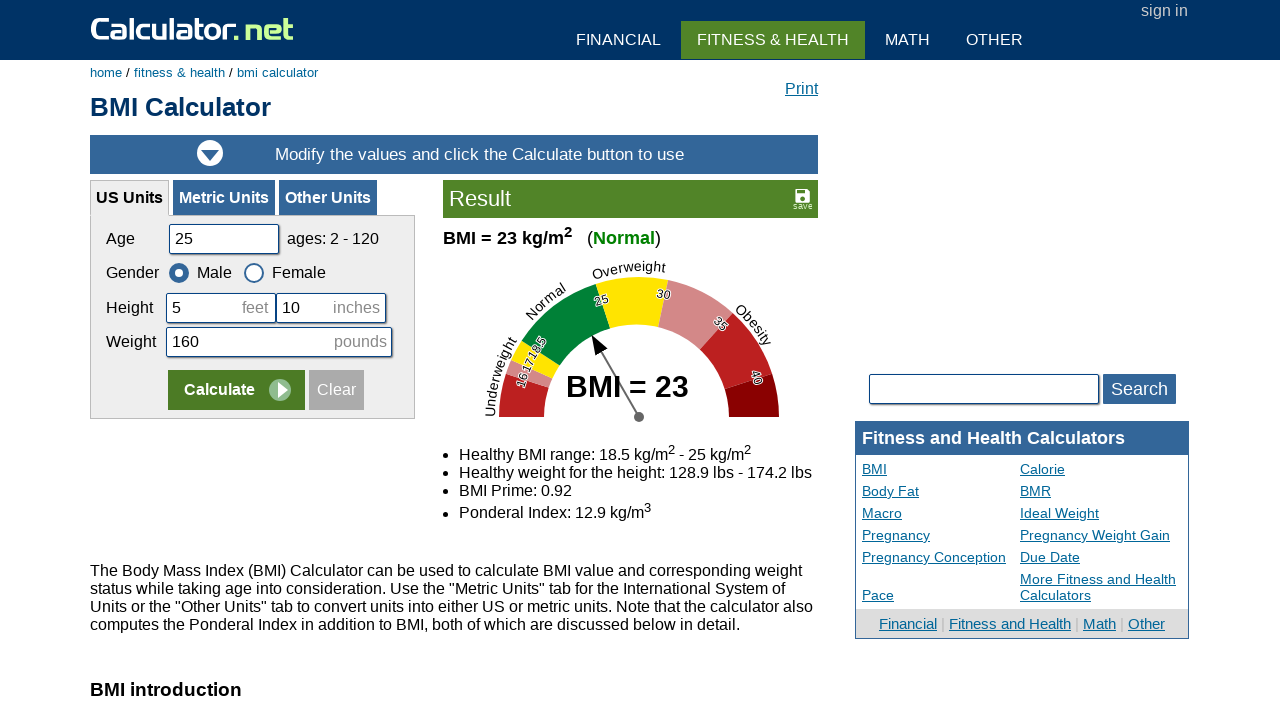

Printed dropdown count result: 0
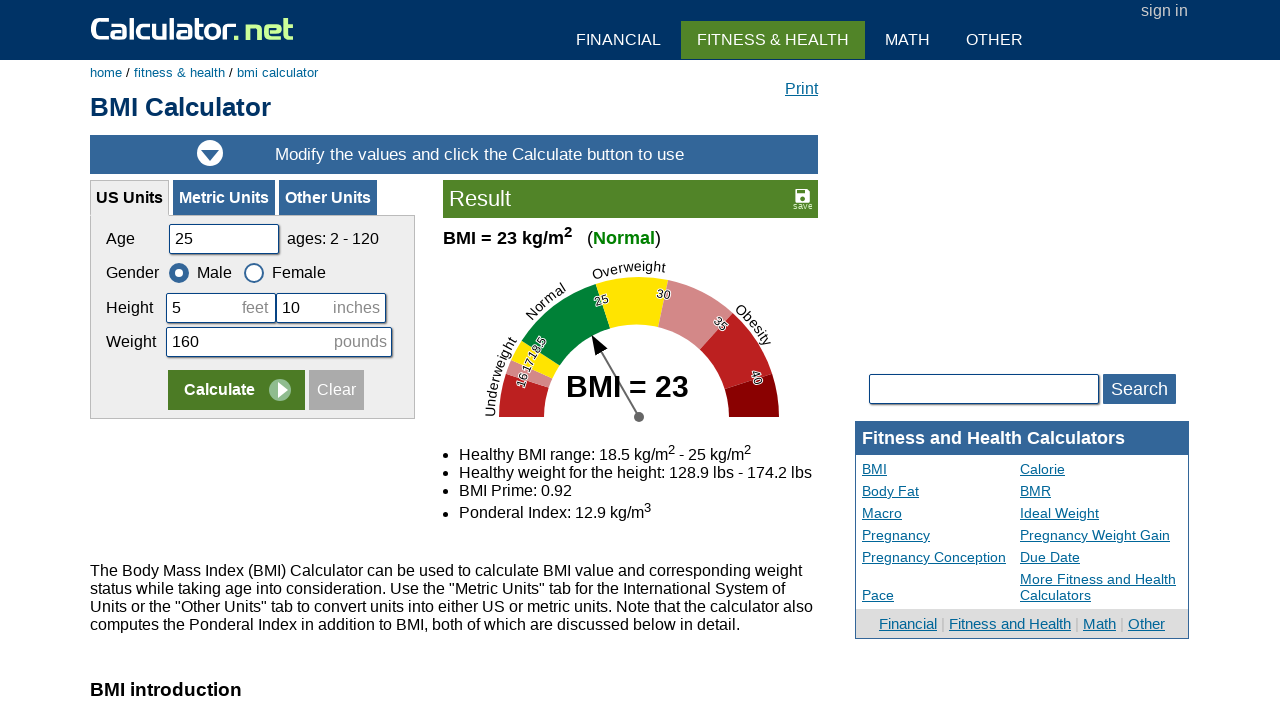

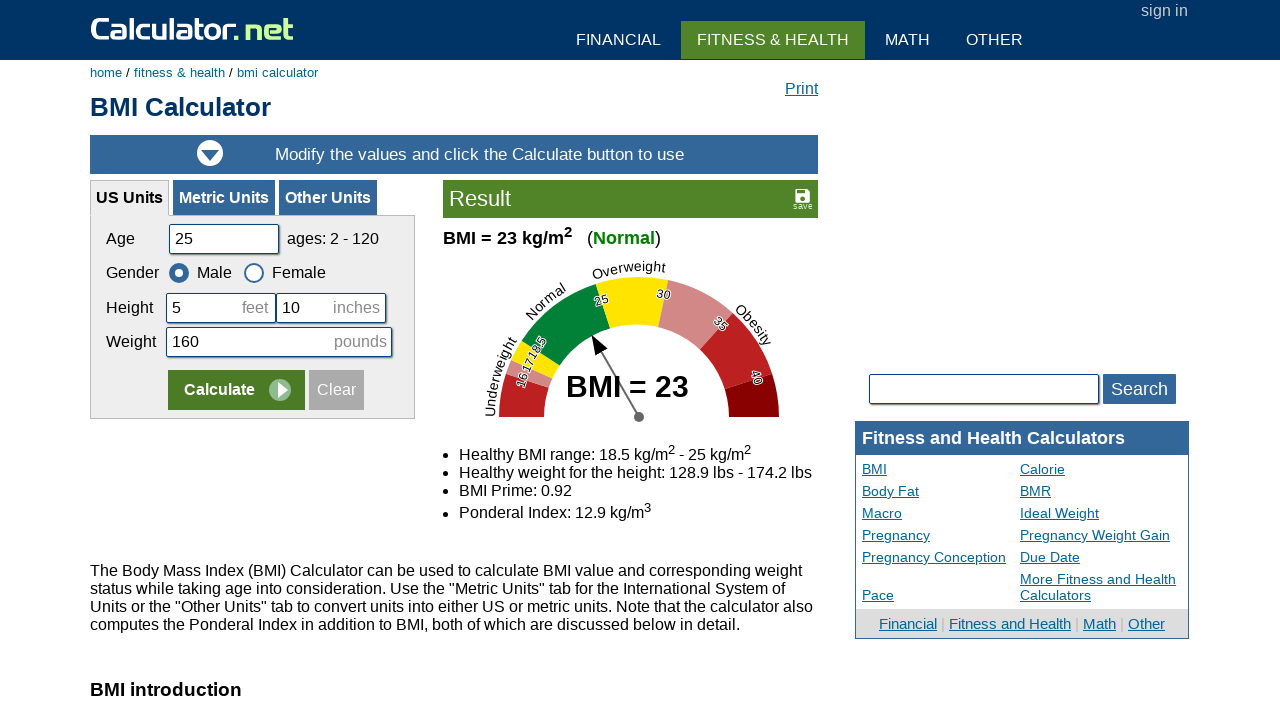